Tests browser navigation capabilities by navigating between two websites and using browser back/forward functionality to verify navigation history works correctly.

Starting URL: https://opensource-demo.orangehrmlive.com/web/index.php/auth/login

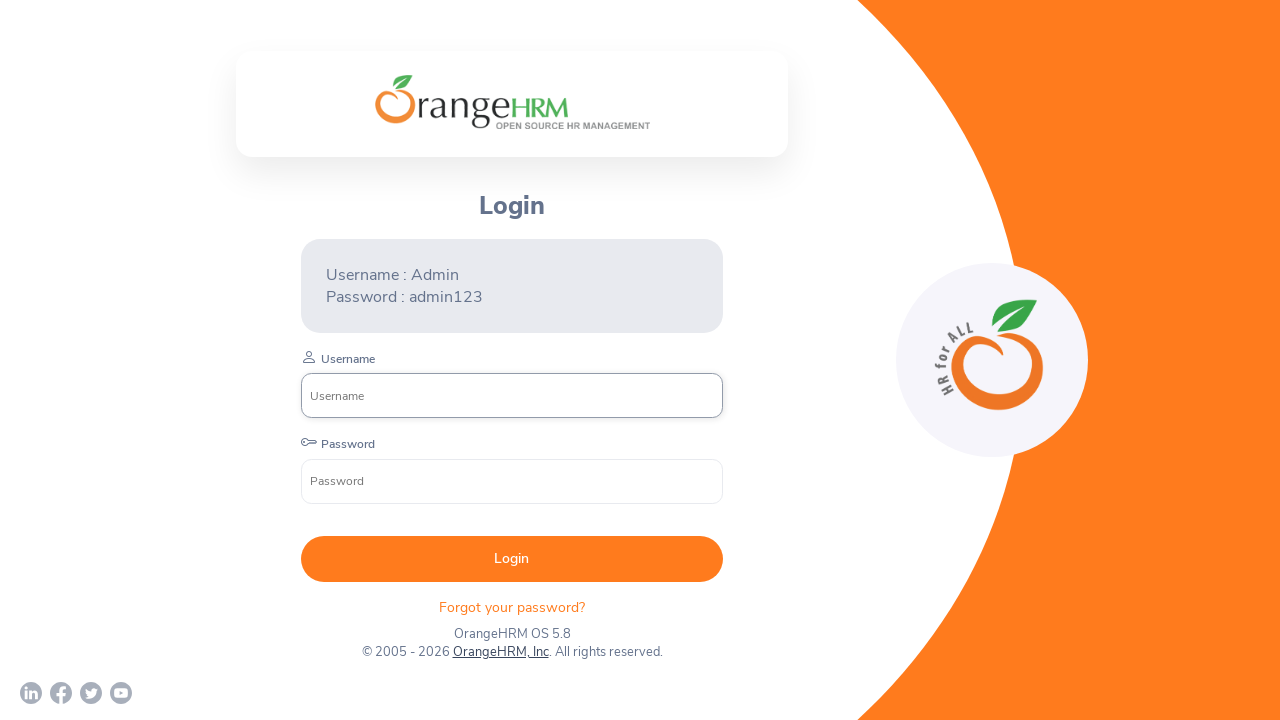

Set viewport size to 360x768 for mobile-like view
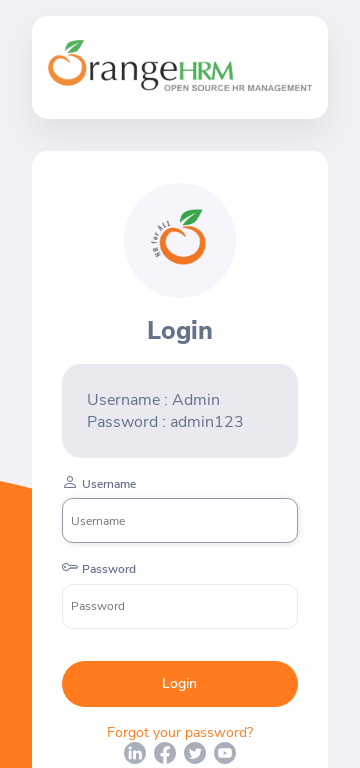

Navigated to testautomationpractice.blogspot.com
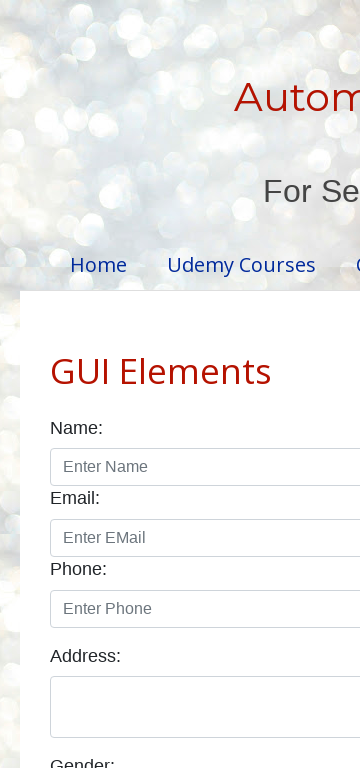

Navigated back to OrangeHRM login page using browser back button
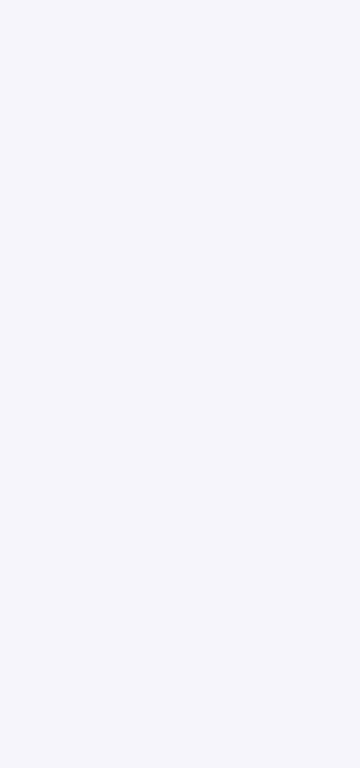

Navigated forward to blogspot page using browser forward button
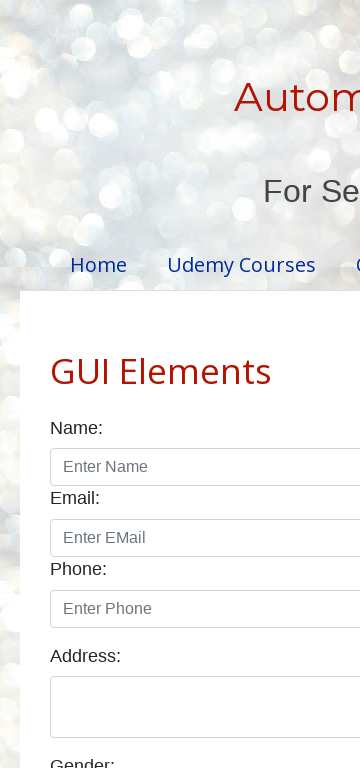

Waited for page to fully load
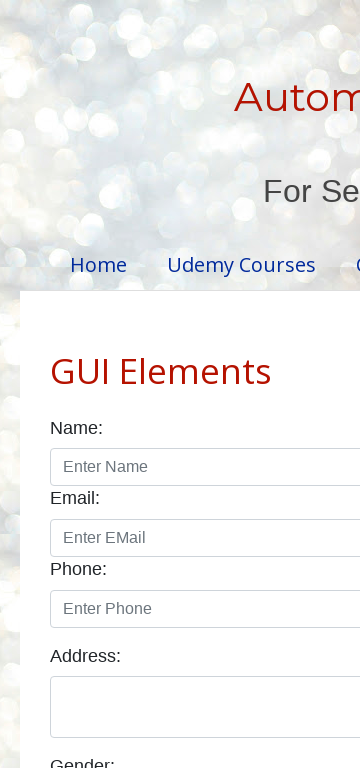

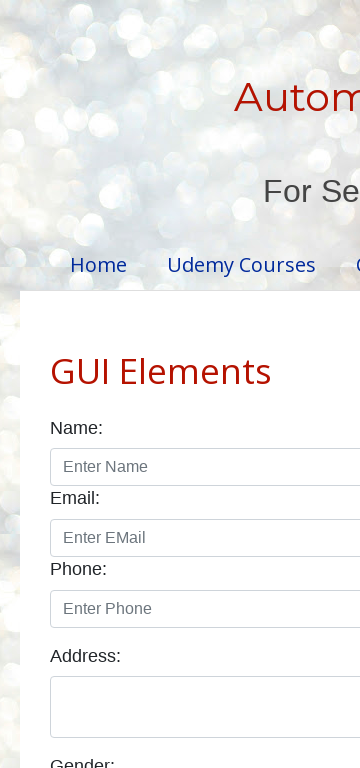